Navigates to the NSE India homepage and waits for the page to load (original script takes a screenshot, but the core automation is simply visiting the page)

Starting URL: https://nseindia.com/

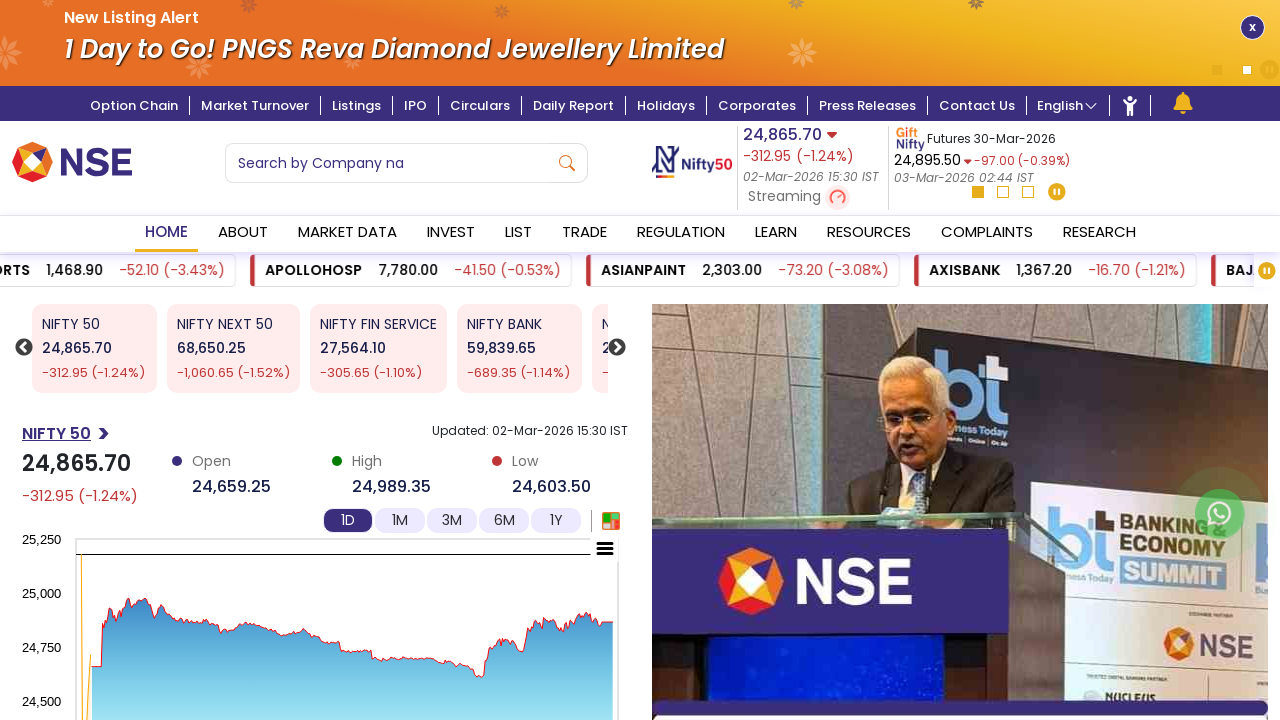

Waited for NSE India homepage to fully load (networkidle state reached)
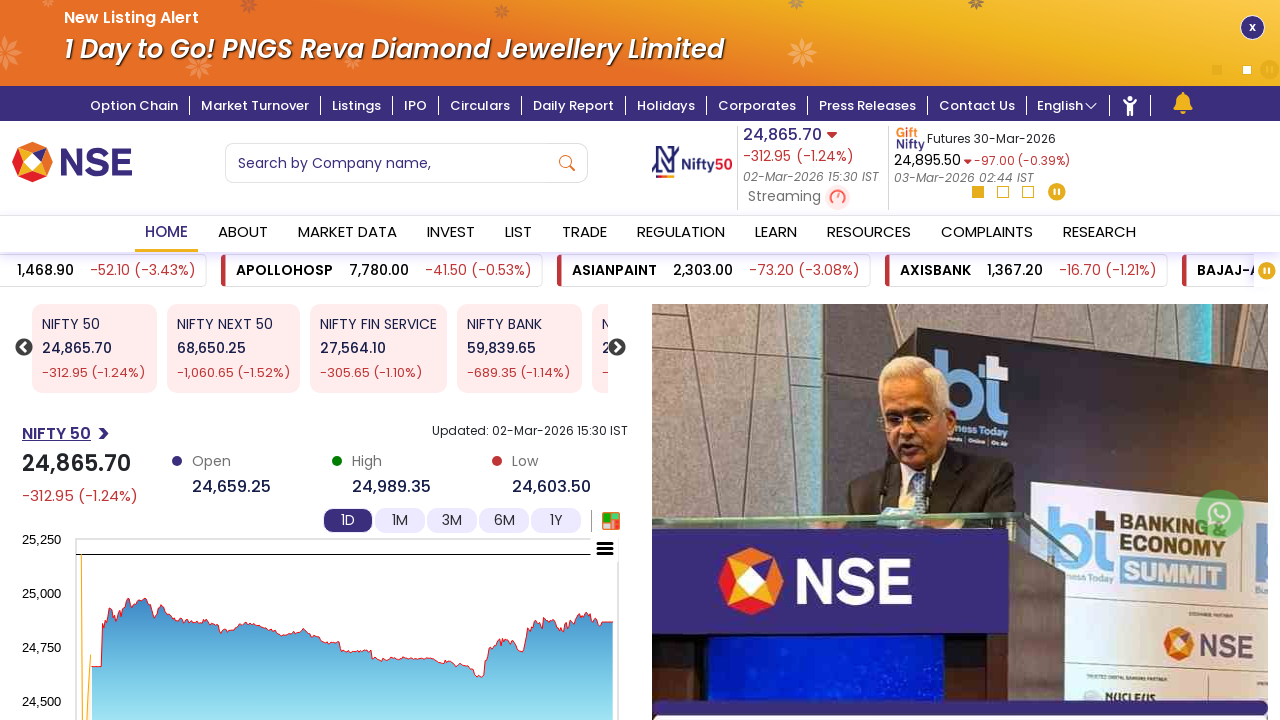

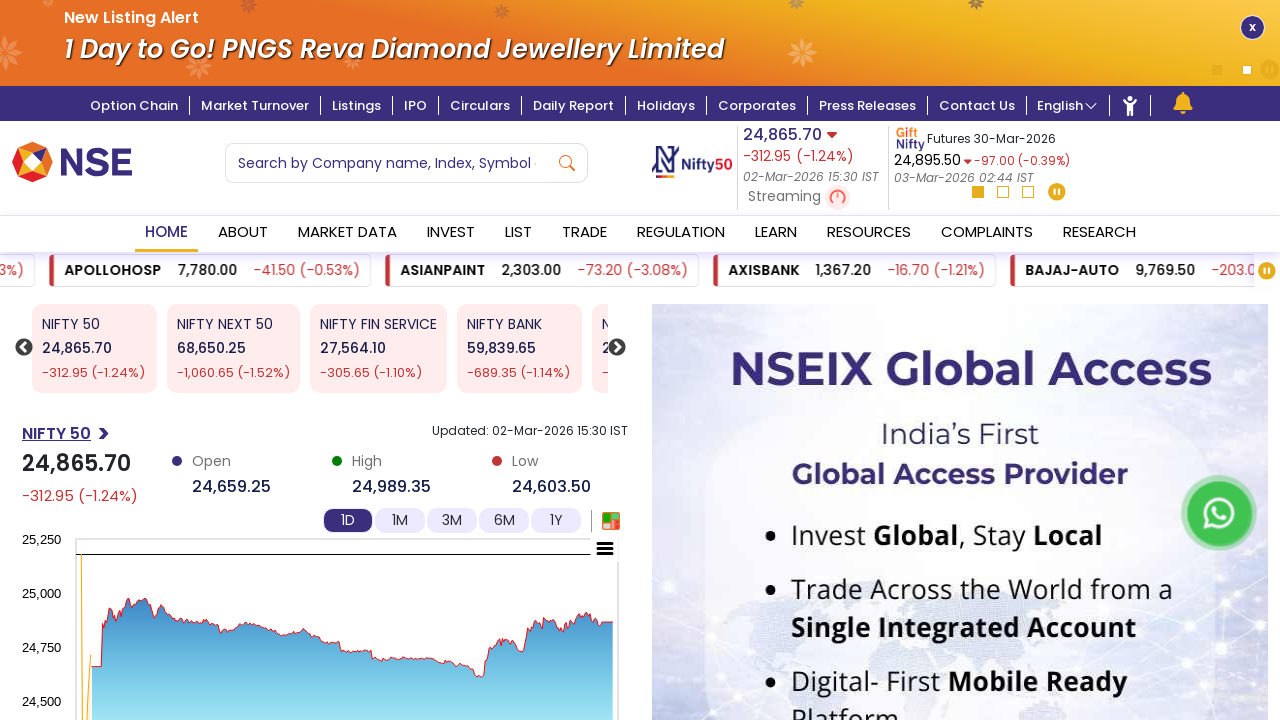